Tests dynamic loading by clicking Start button and verifying "Hello World!" element visibility

Starting URL: https://the-internet.herokuapp.com/dynamic_loading/2

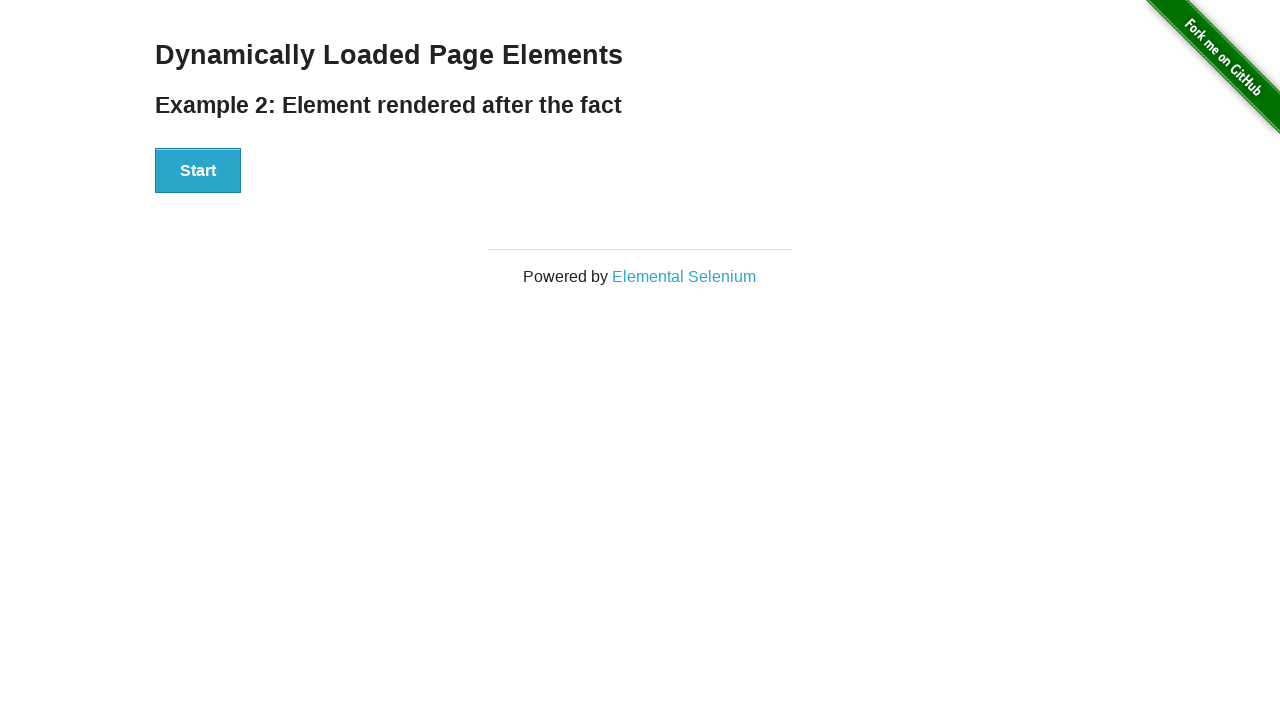

Clicked Start button to initiate dynamic loading at (198, 171) on xpath=//*[@id='start']/button
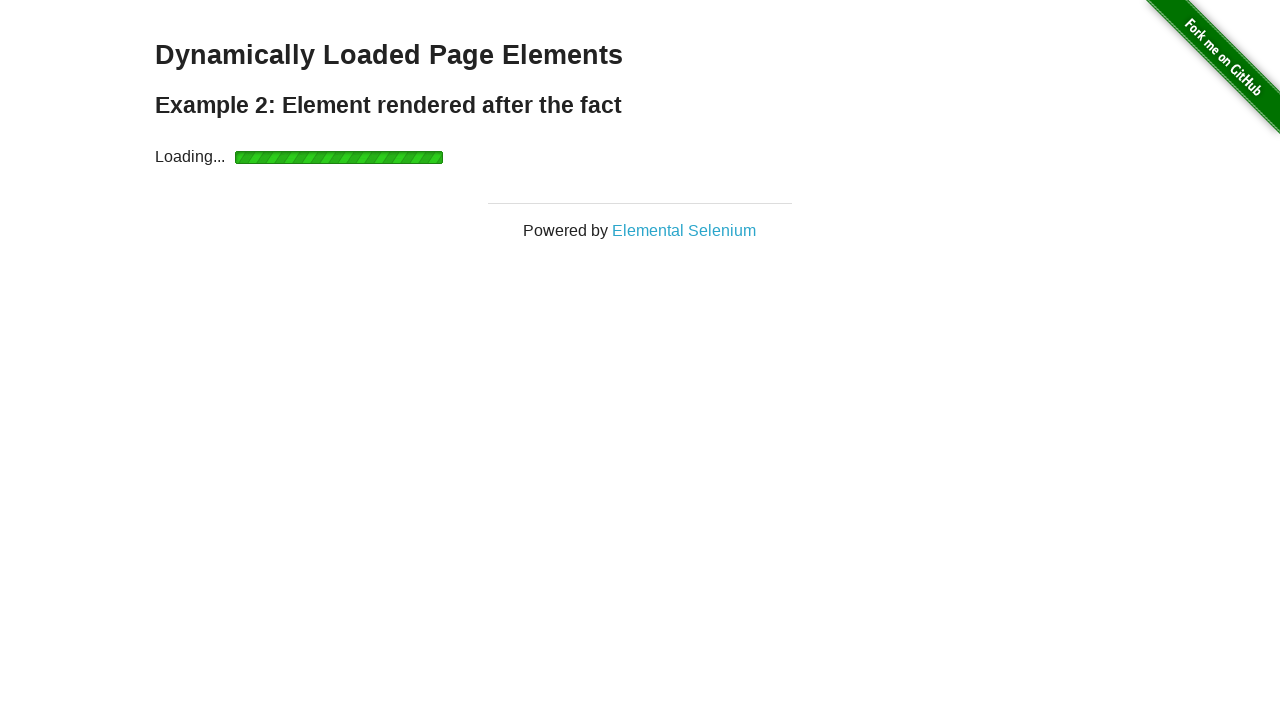

Waited for finish element to become visible
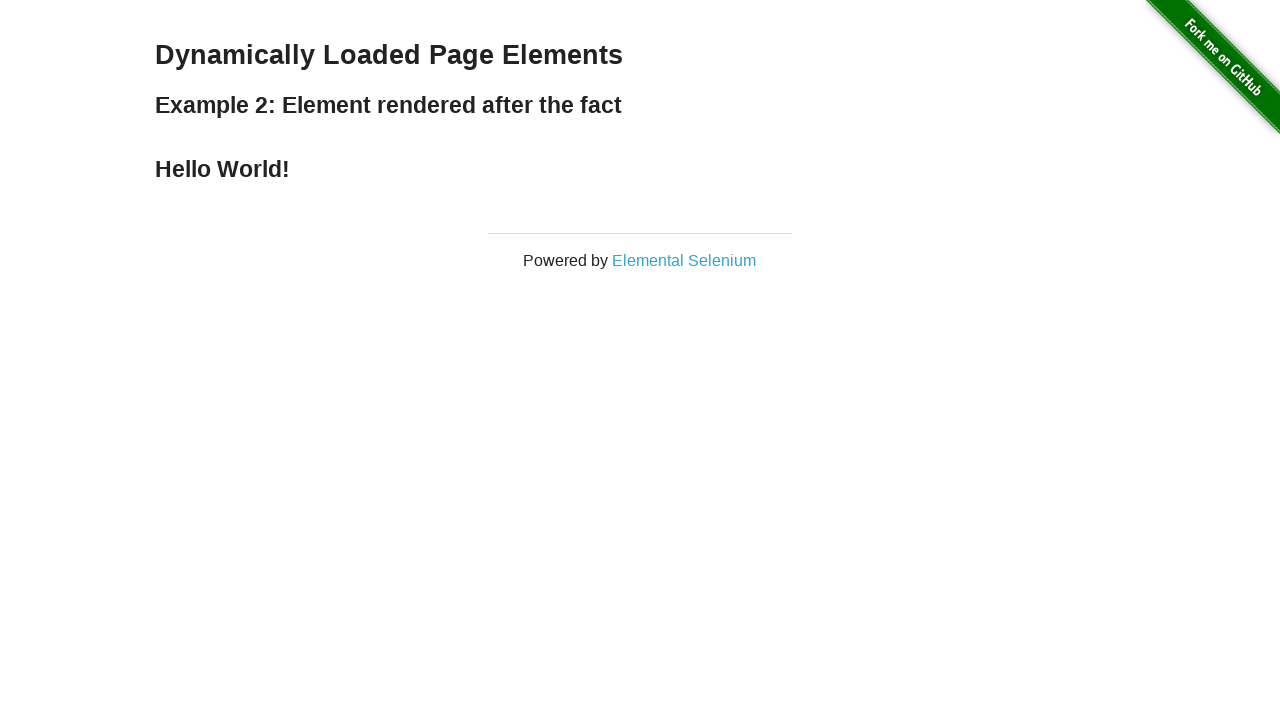

Located the finish element containing 'Hello World!'
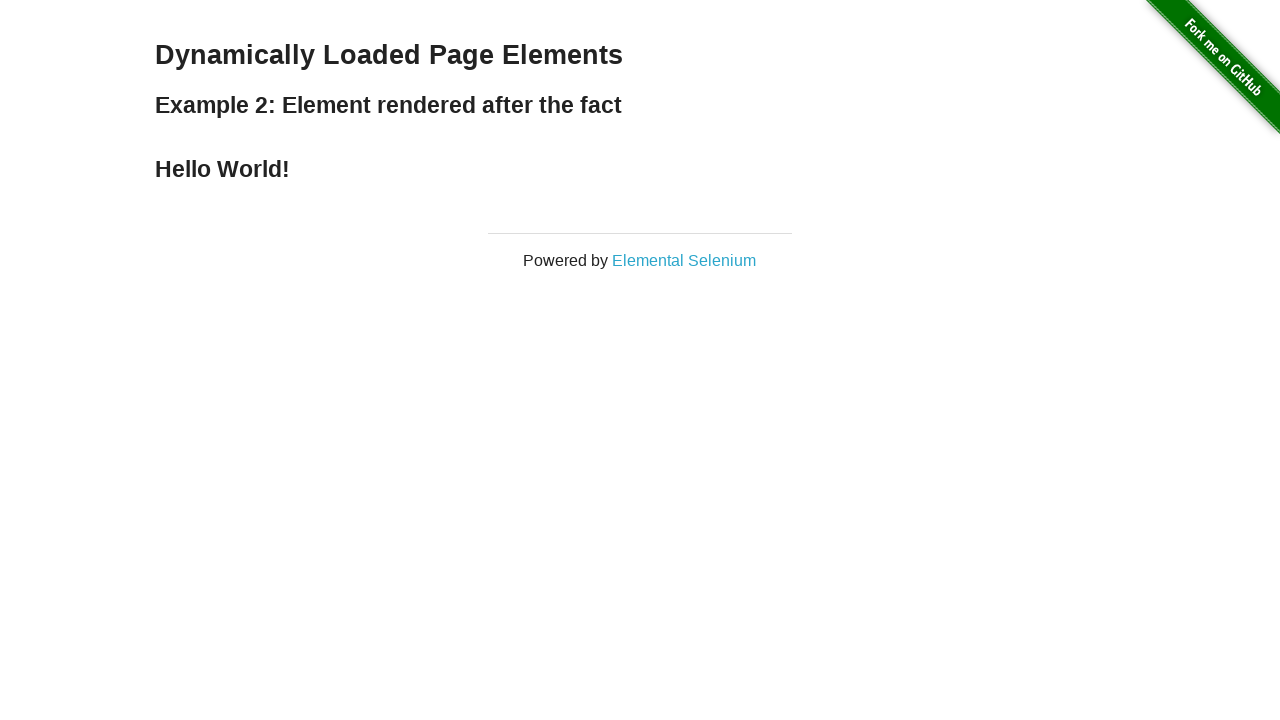

Verified that 'Hello World!' element is visible
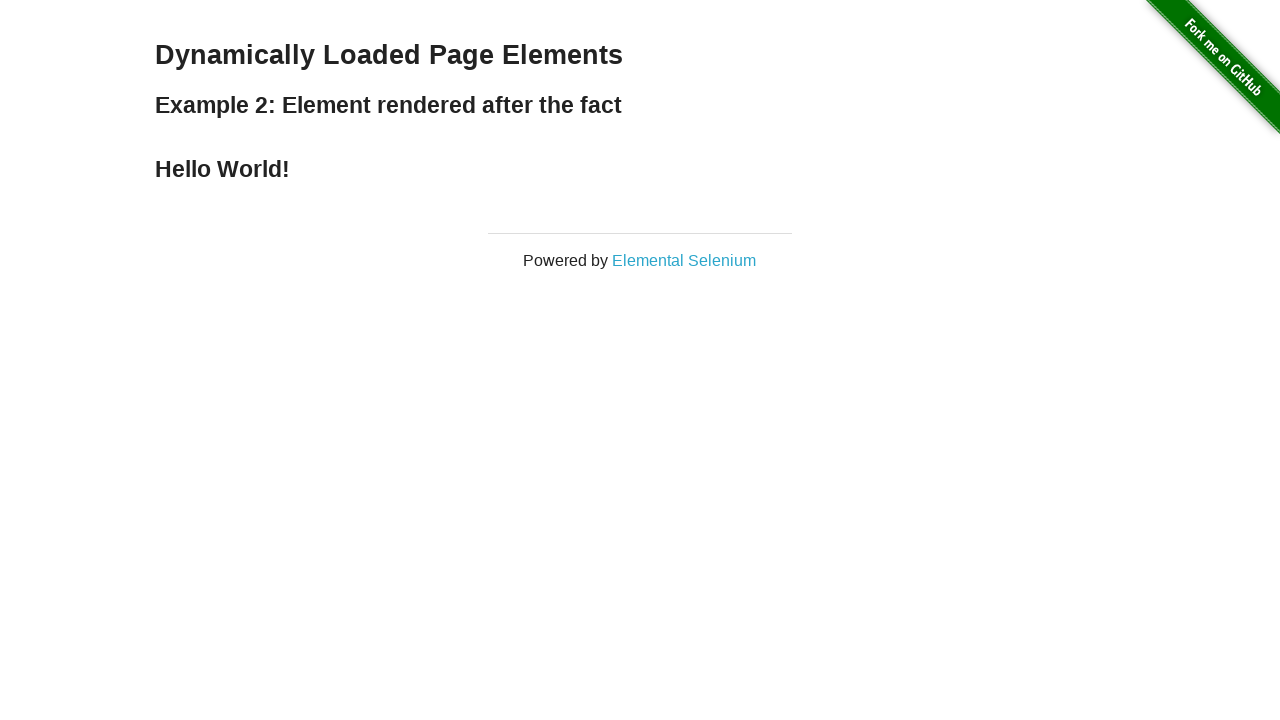

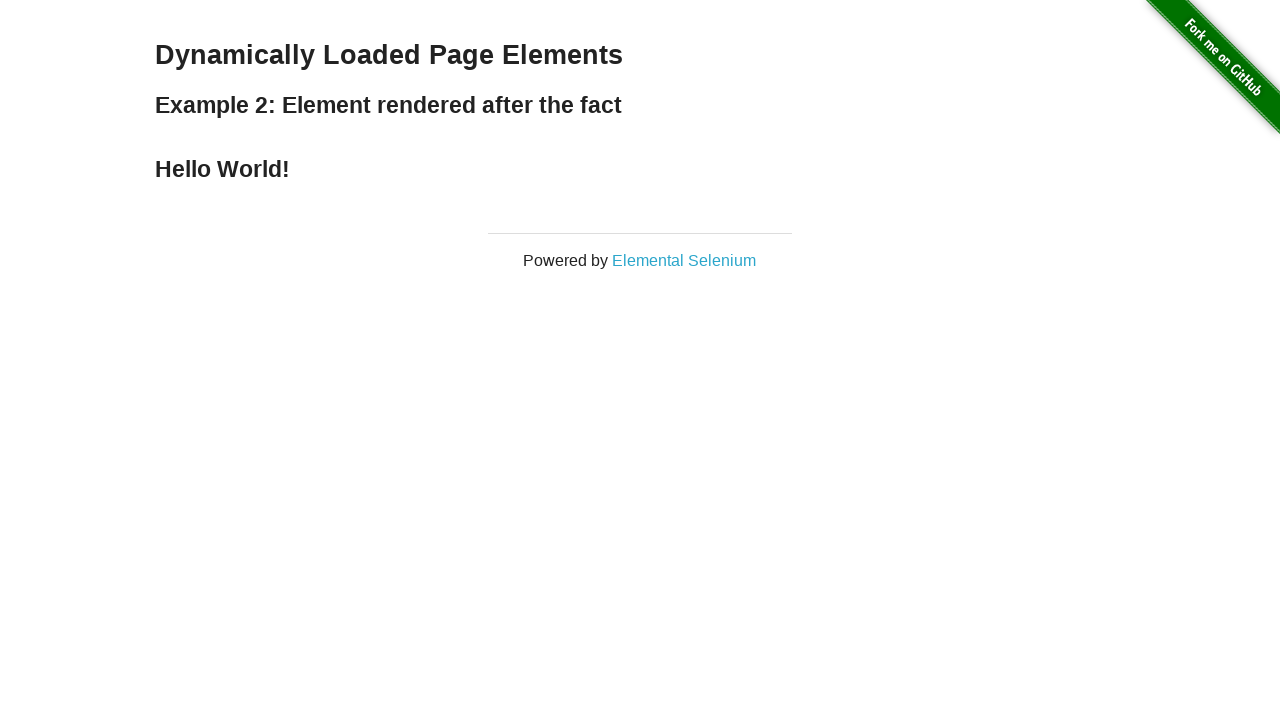